Tests dynamic loading by clicking Start button and waiting for hidden text to become visible

Starting URL: https://the-internet.herokuapp.com/dynamic_loading/2

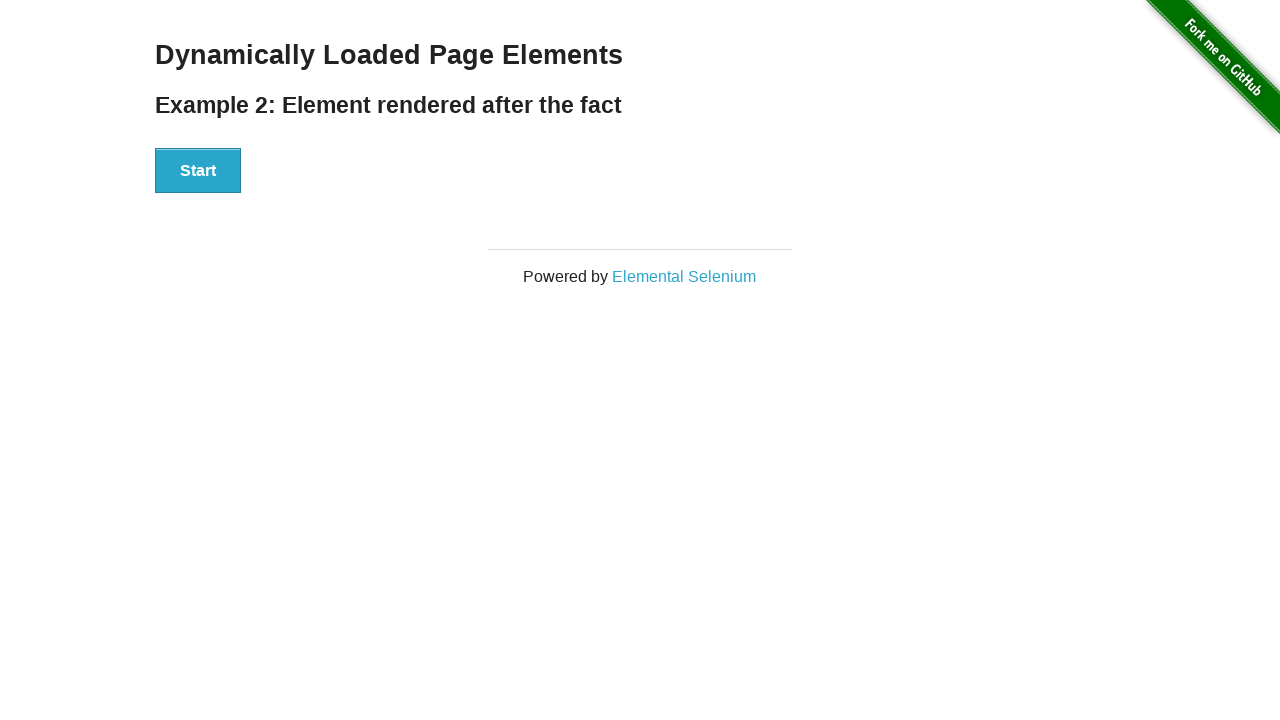

Clicked Start button to trigger dynamic loading at (198, 171) on xpath=//div[@id='start']/button
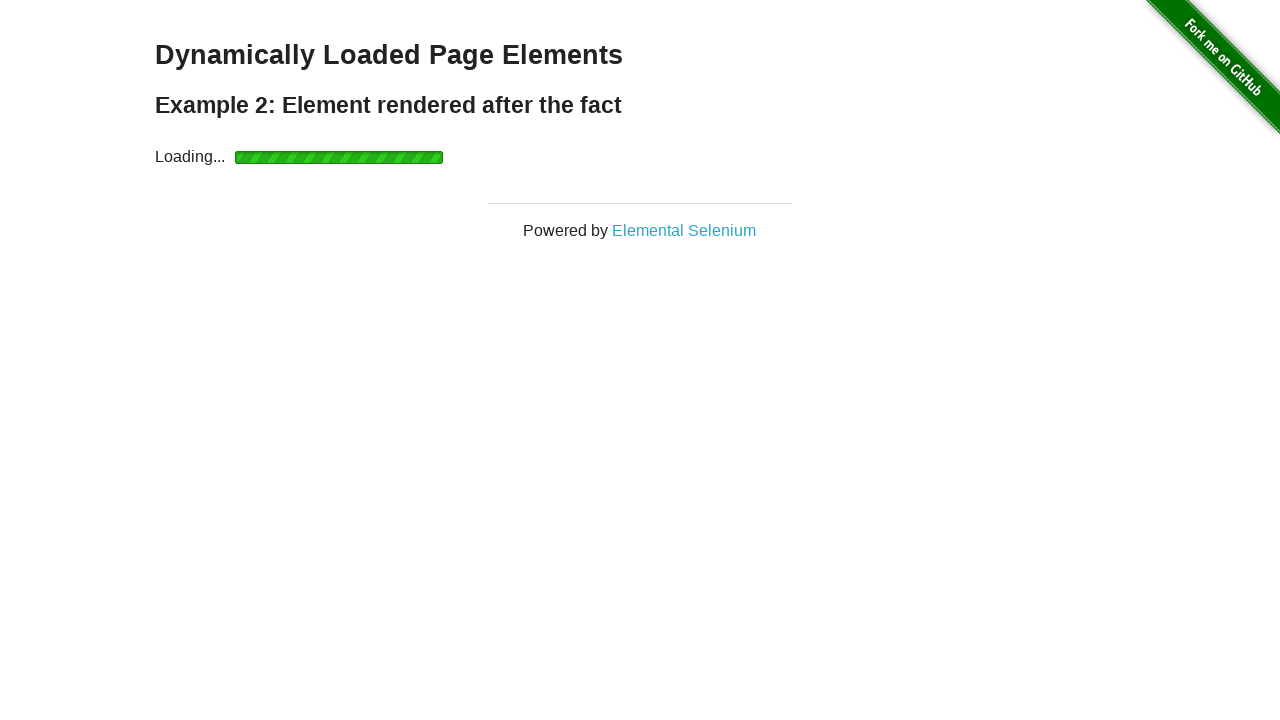

Waited for hidden text to become visible
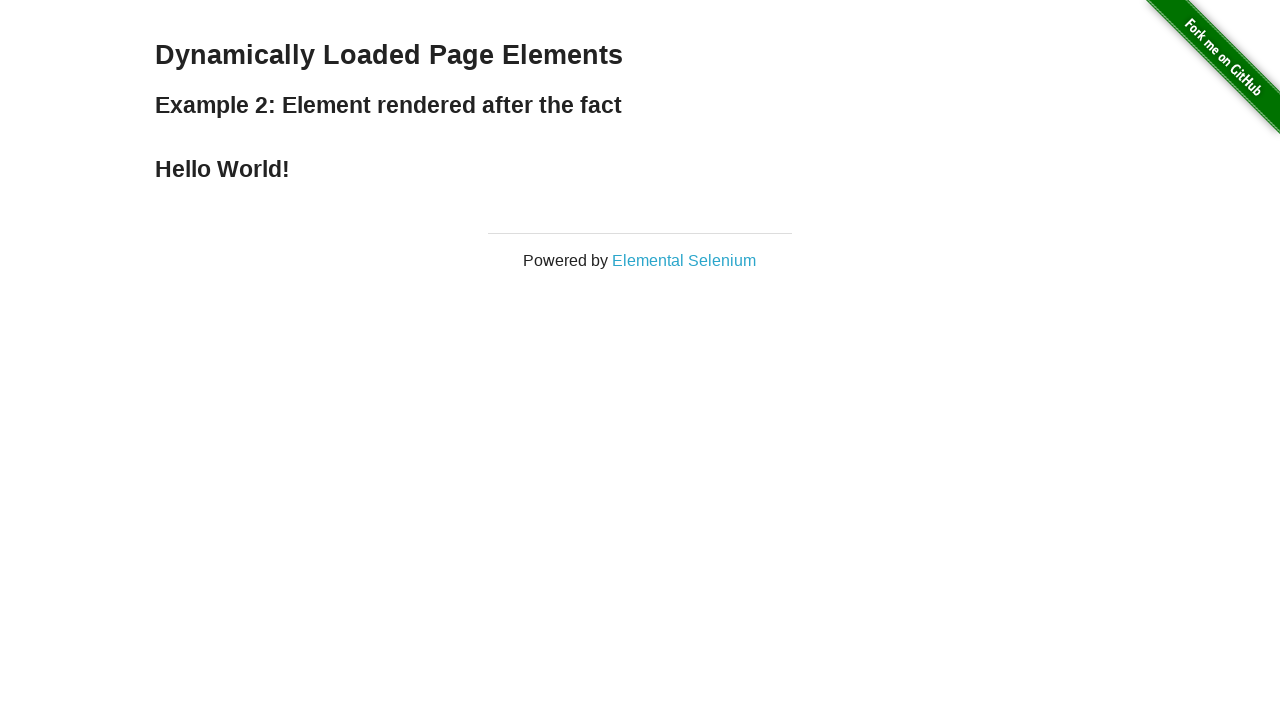

Retrieved dynamically loaded text content
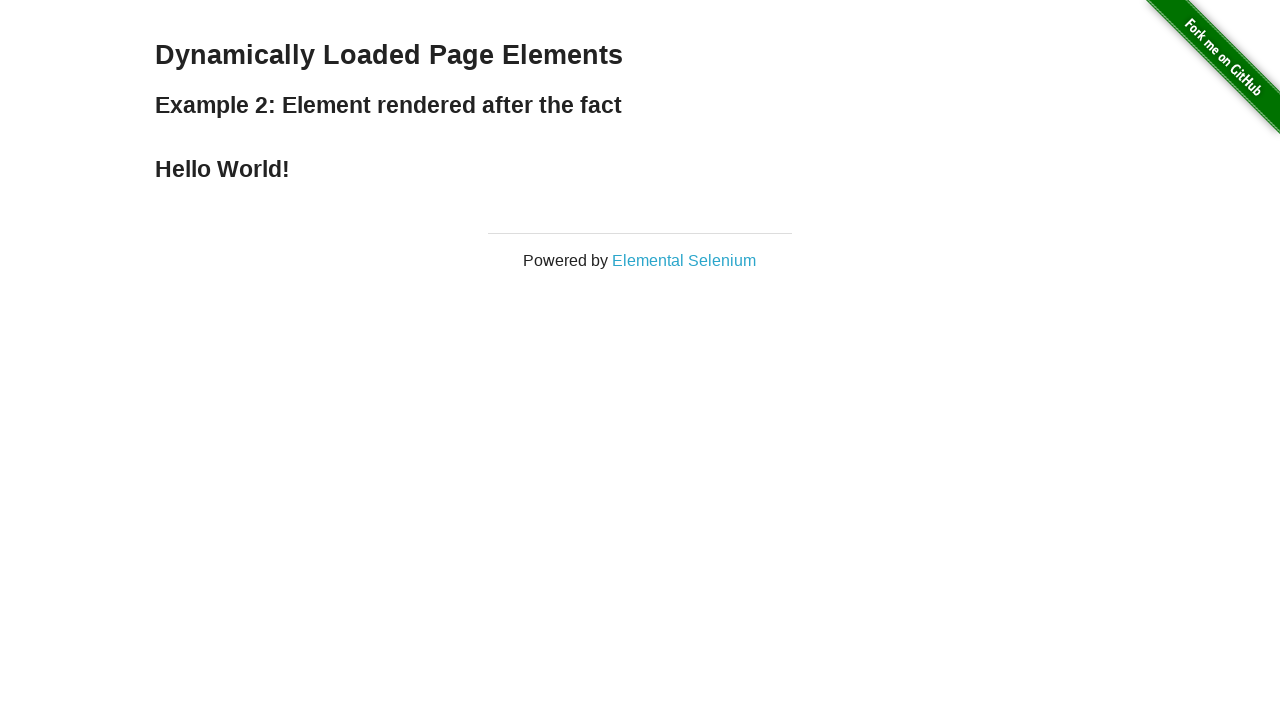

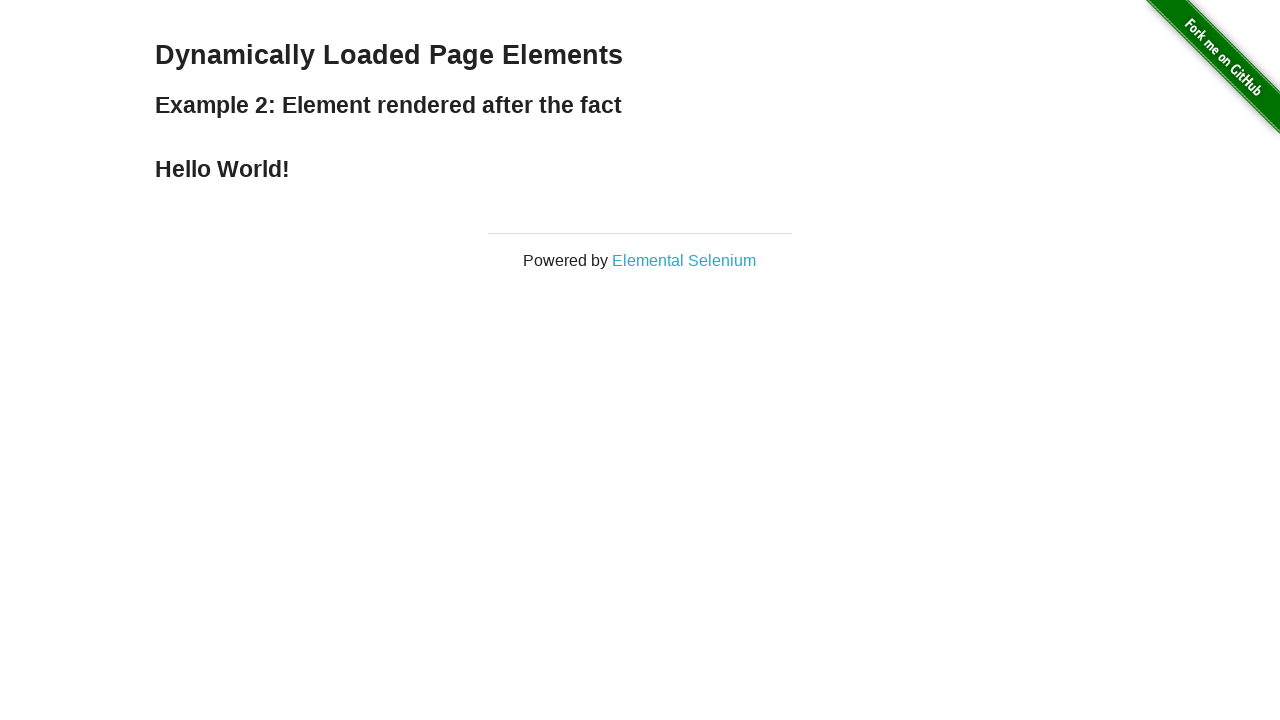